Tests country selection dropdown functionality by clicking on the billing country dropdown and selecting Indonesia from the list of countries

Starting URL: https://www.dummyticket.com/dummy-ticket-for-visa-application/

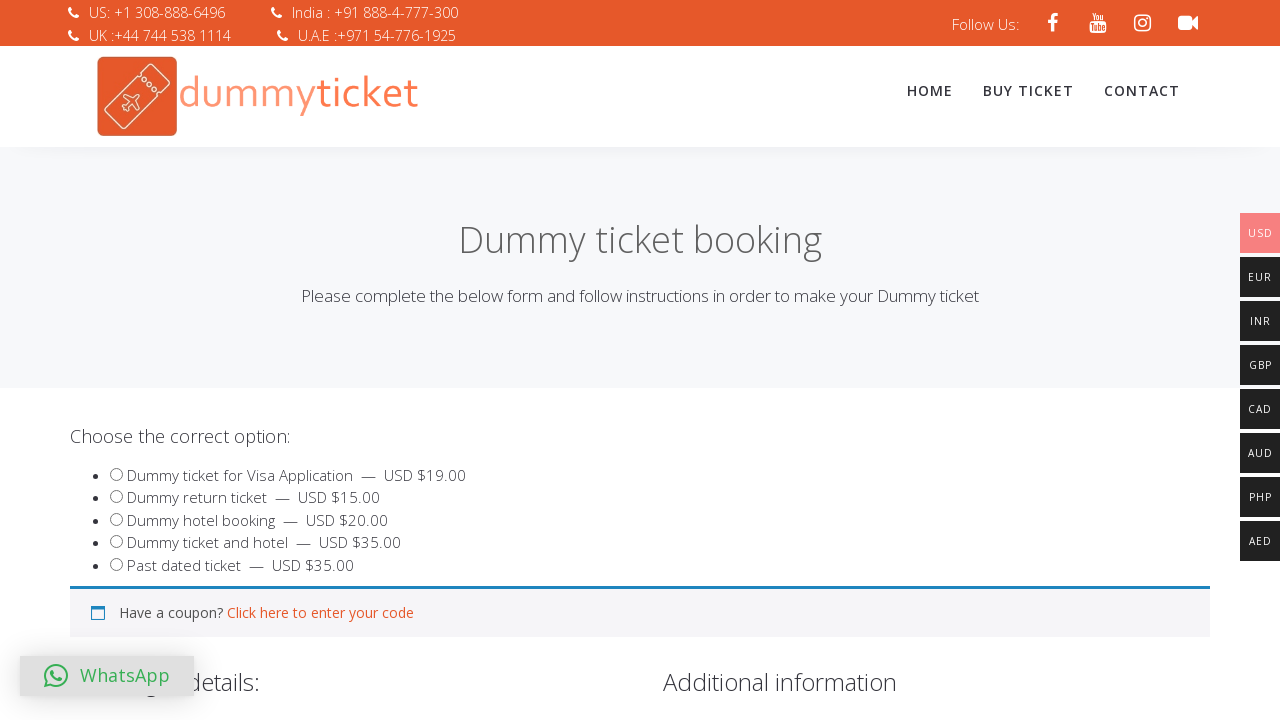

Clicked on the billing country dropdown to open it at (344, 360) on span#select2-billing_country-container
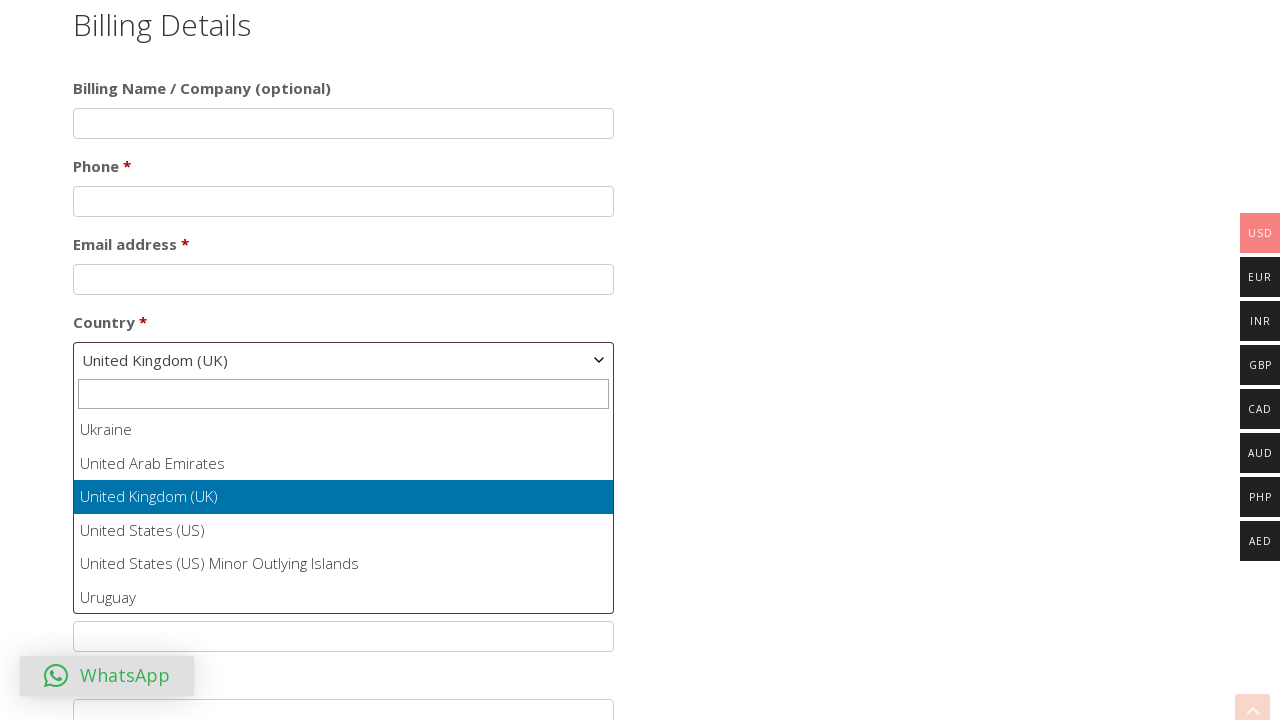

Dropdown options appeared and loaded
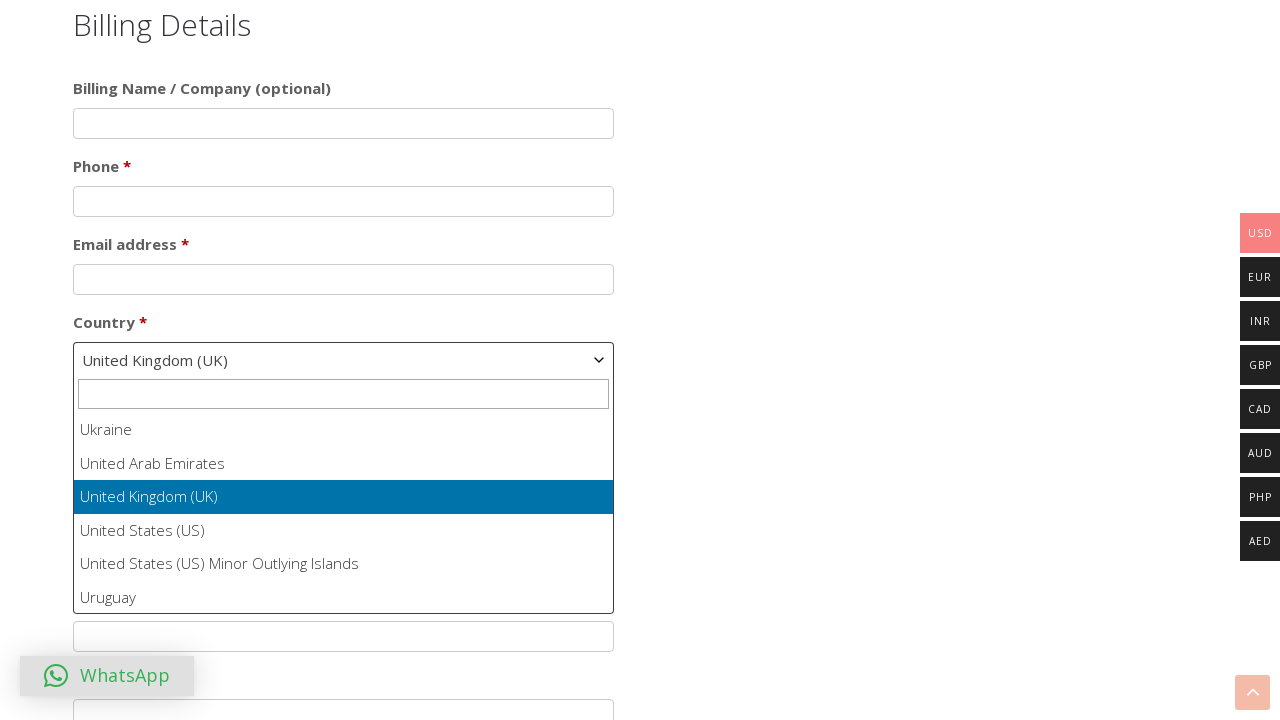

Selected Indonesia from the country dropdown list at (344, 513) on ul#select2-billing_country-results li:has-text('Indonesia')
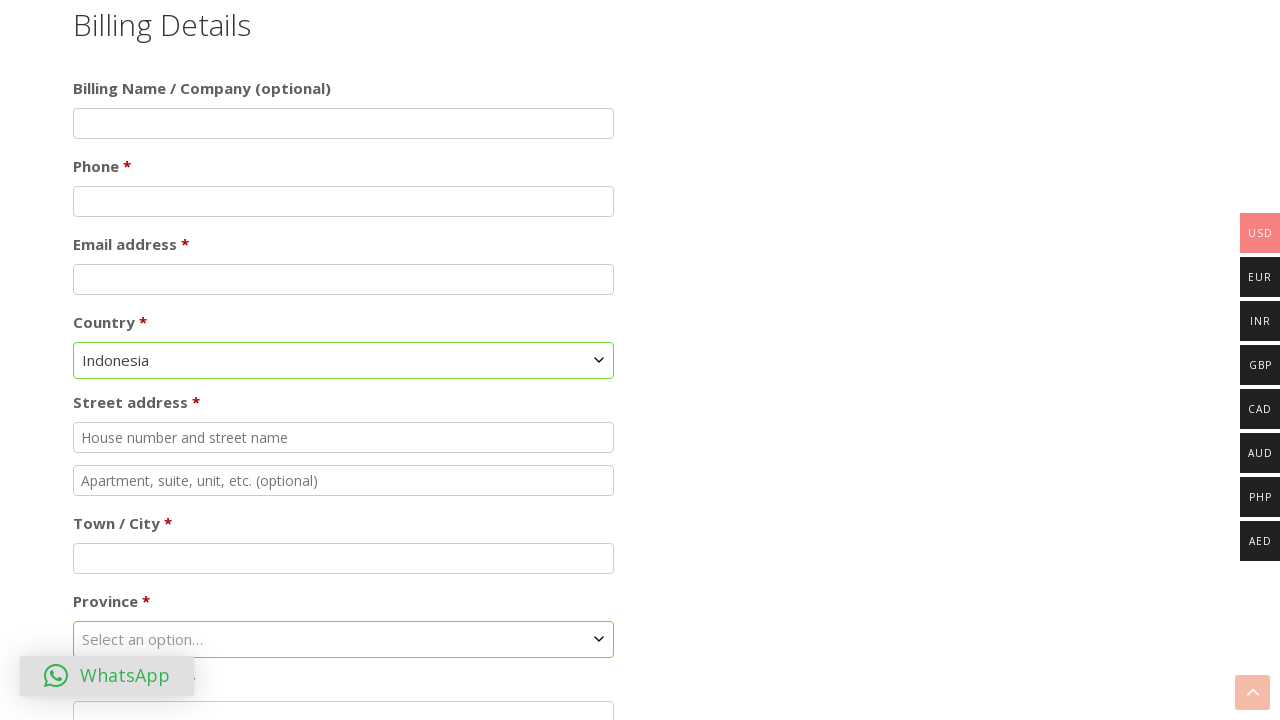

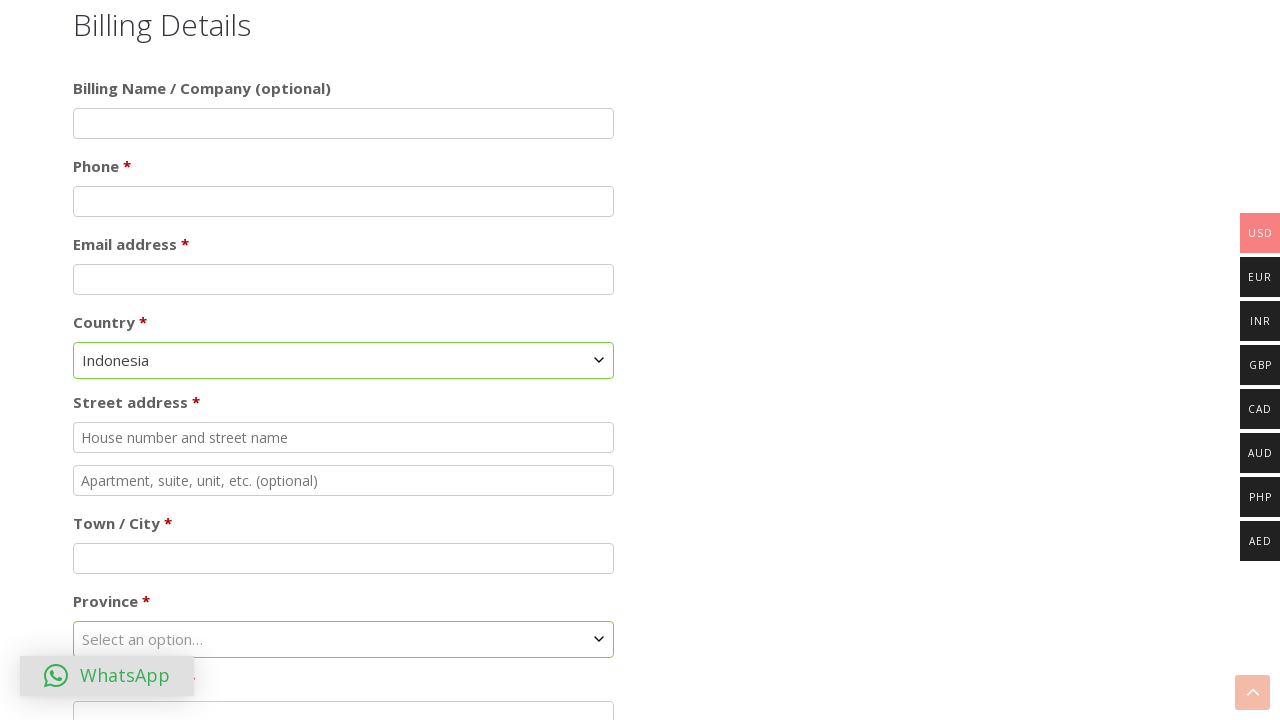